Tests file download functionality by navigating to the file download practice page and clicking the download button.

Starting URL: https://commitquality.com/

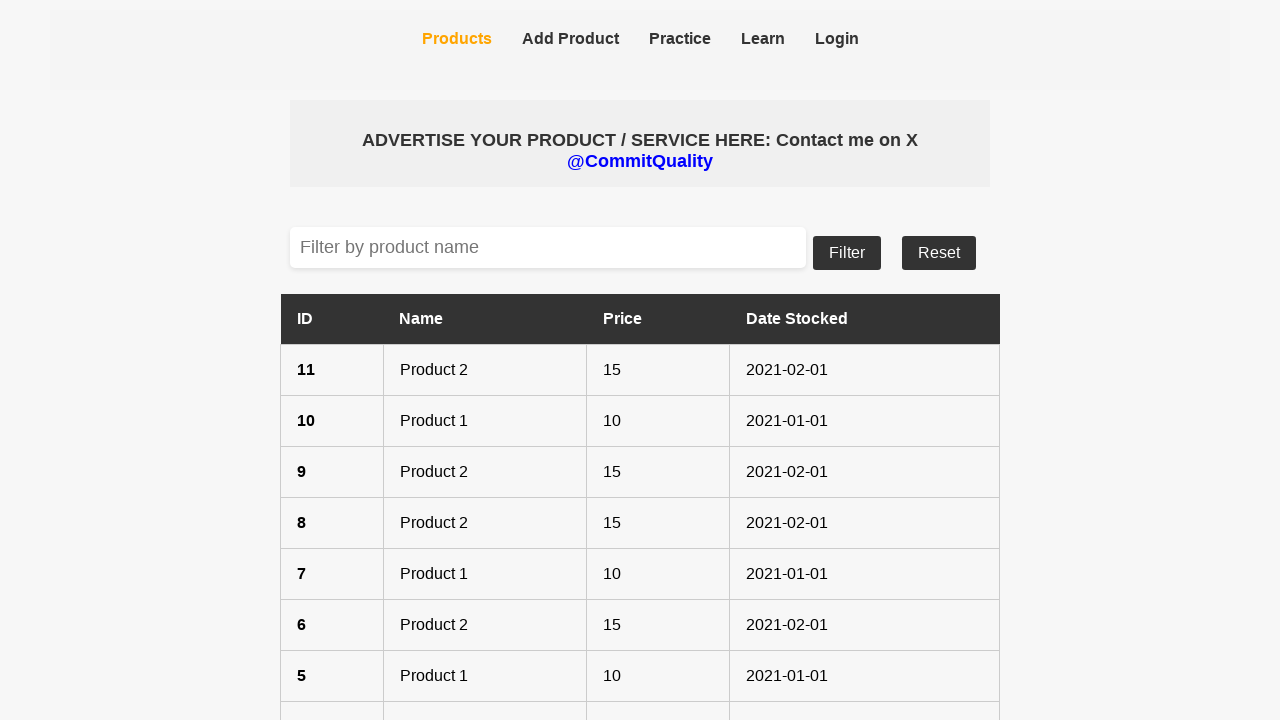

Clicked on Practice navbar item at (680, 40) on internal:testid=[data-testid="navbar-practice"s]
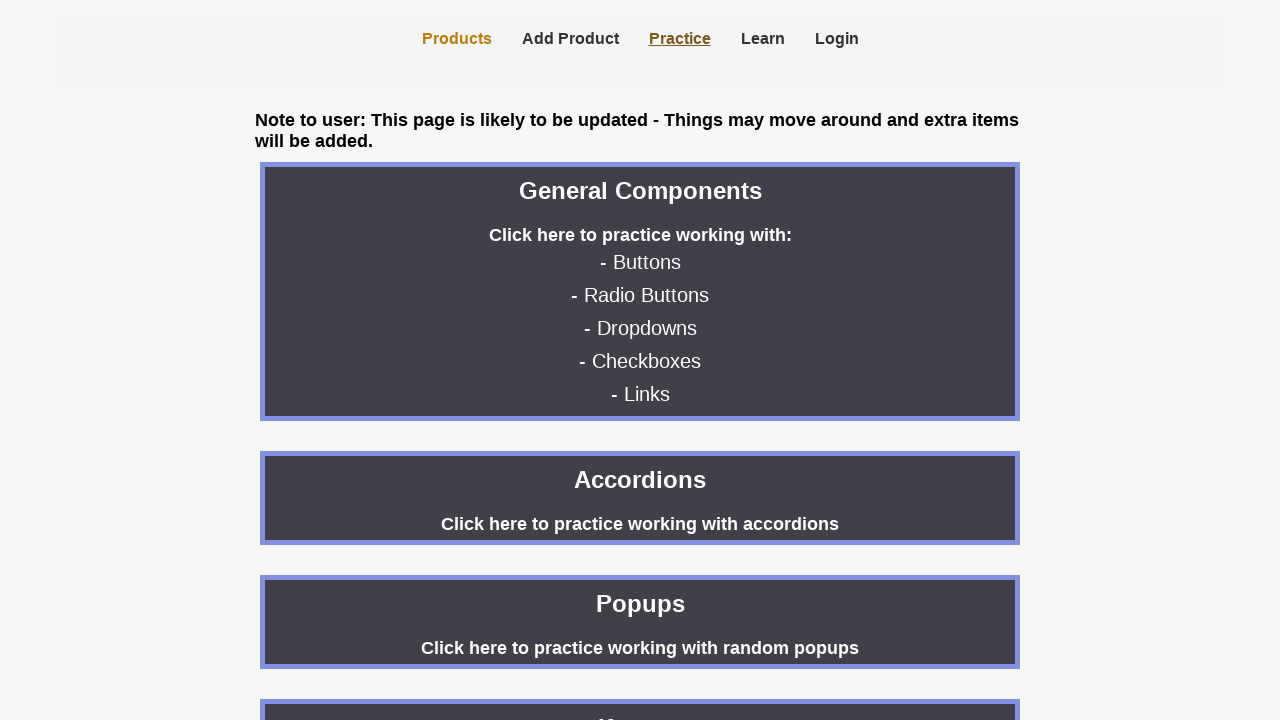

Clicked on File Download heading/option at (640, 501) on internal:role=heading[name="File Download"i]
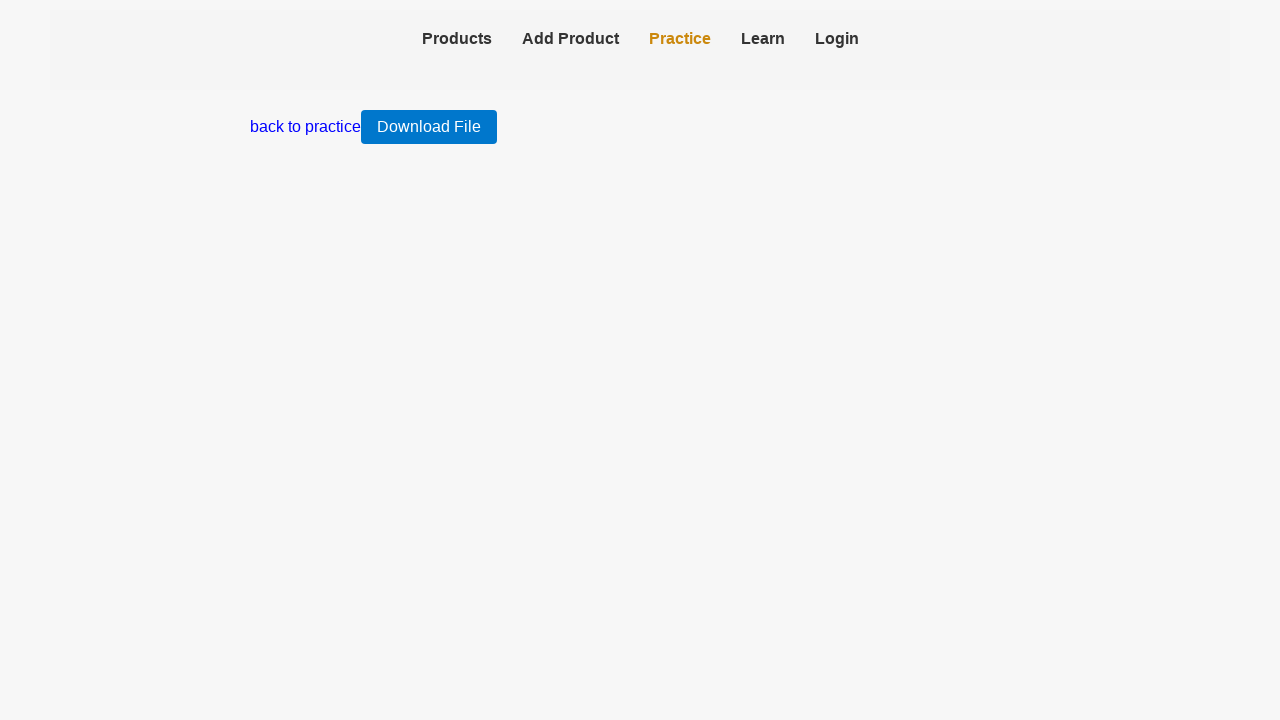

Clicked Download File button and set up download handling at (429, 127) on internal:role=button[name="Download File"i]
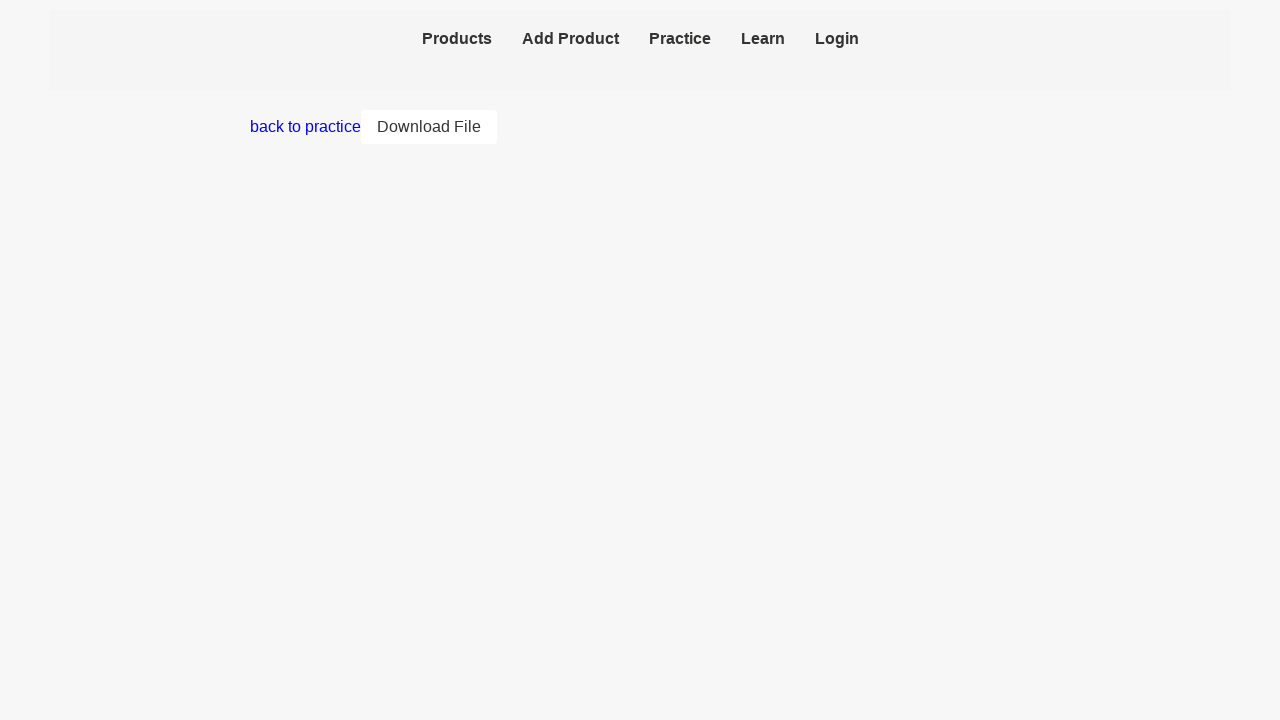

File download completed successfully
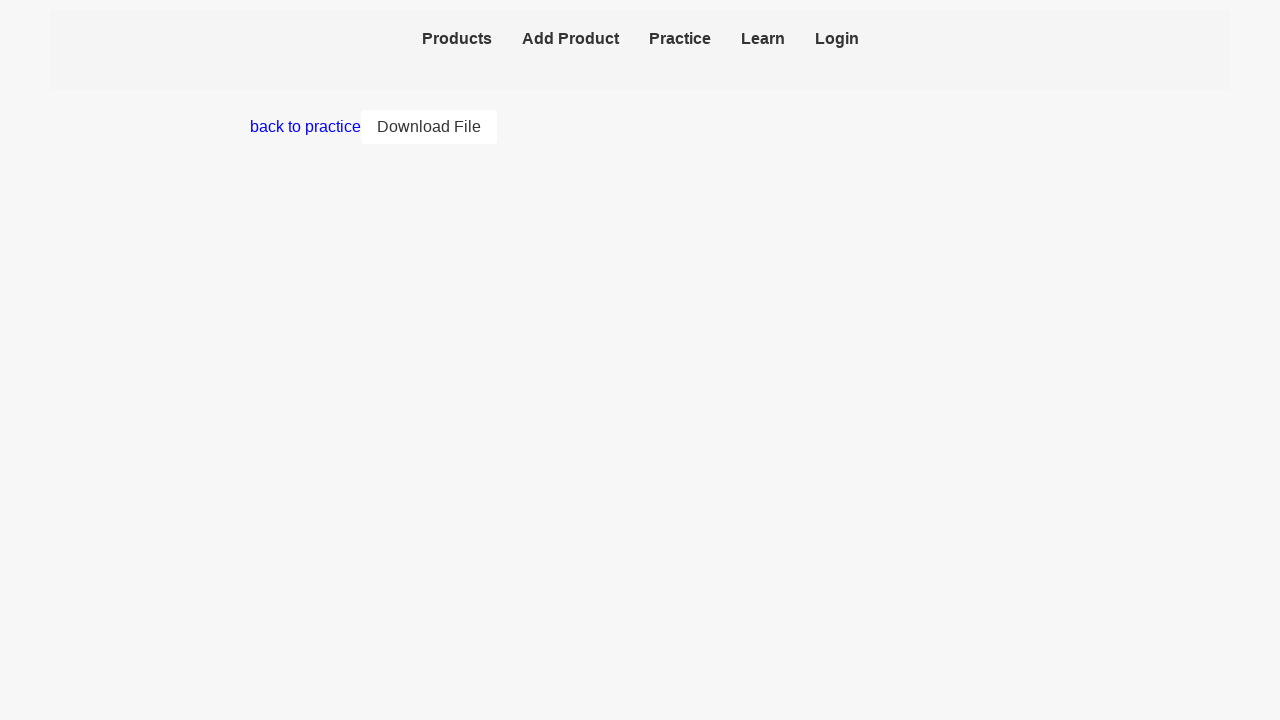

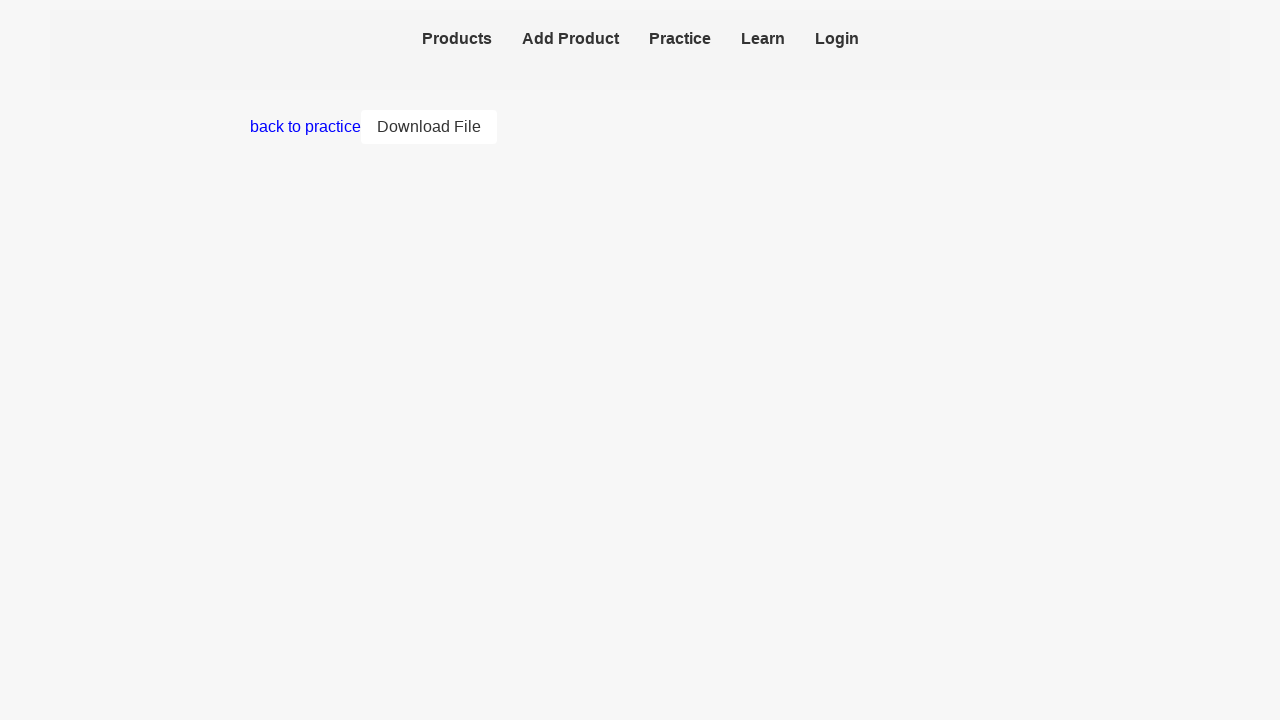